Tests returning a hardcoded value from JavaScript execution

Starting URL: http://www.compendiumdev.co.uk/selenium/canvas_basic.html

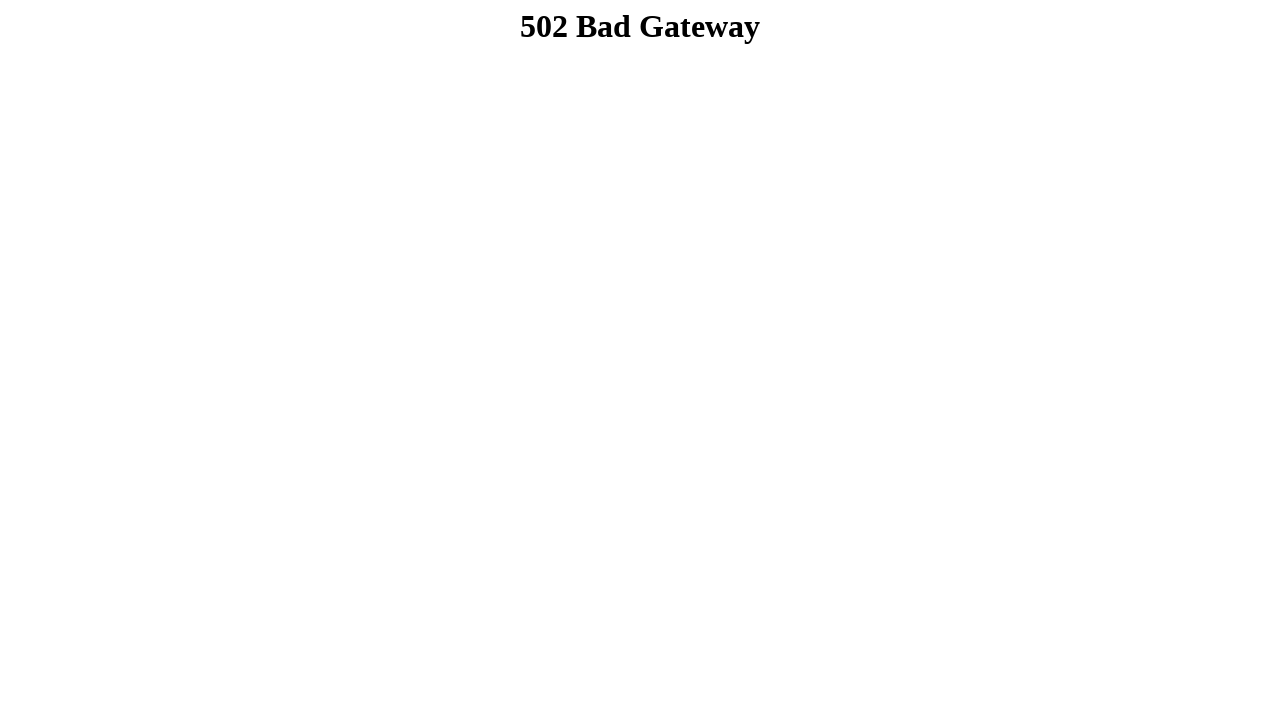

Navigated to canvas_basic.html page
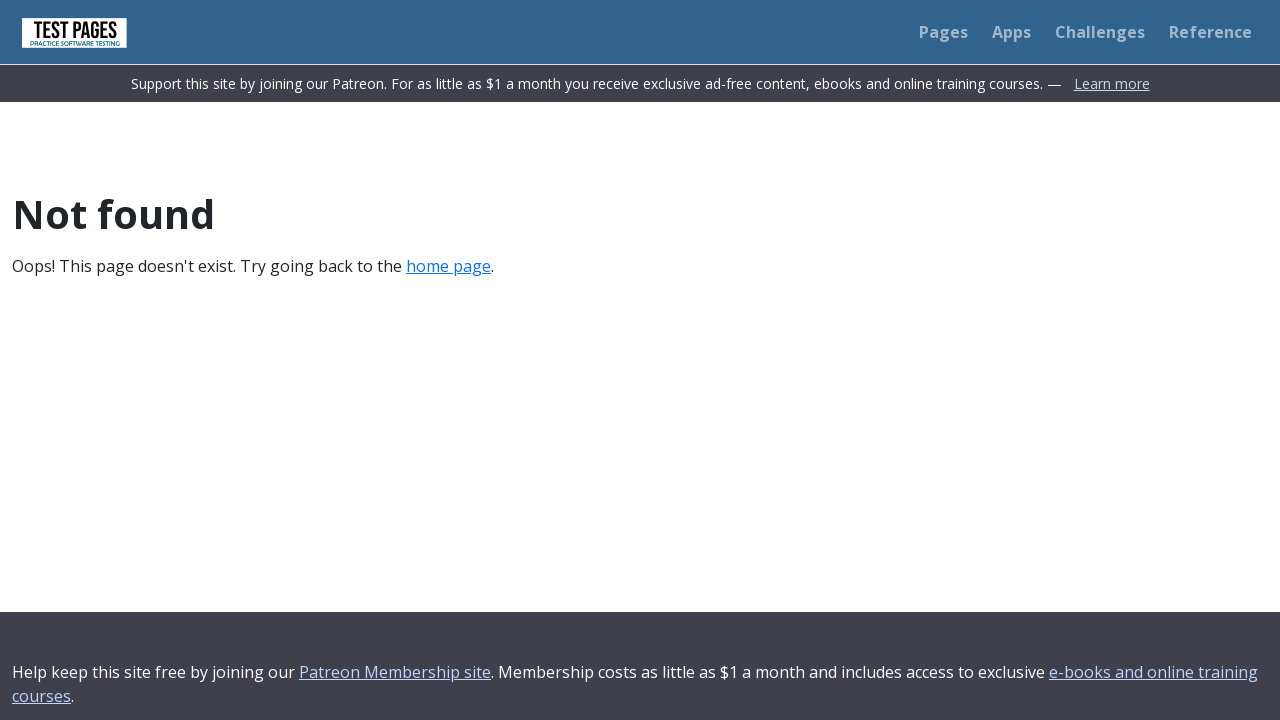

Executed JavaScript returning hardcoded value 10
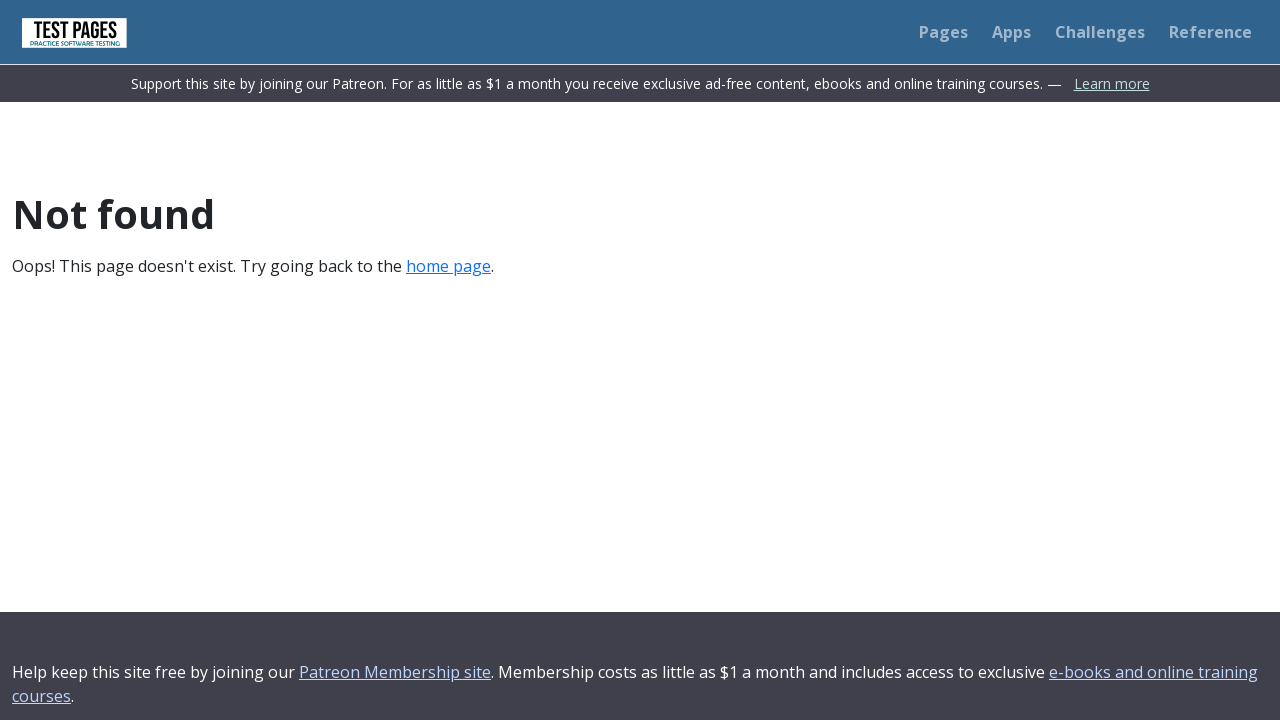

Assertion passed: returned value equals 10
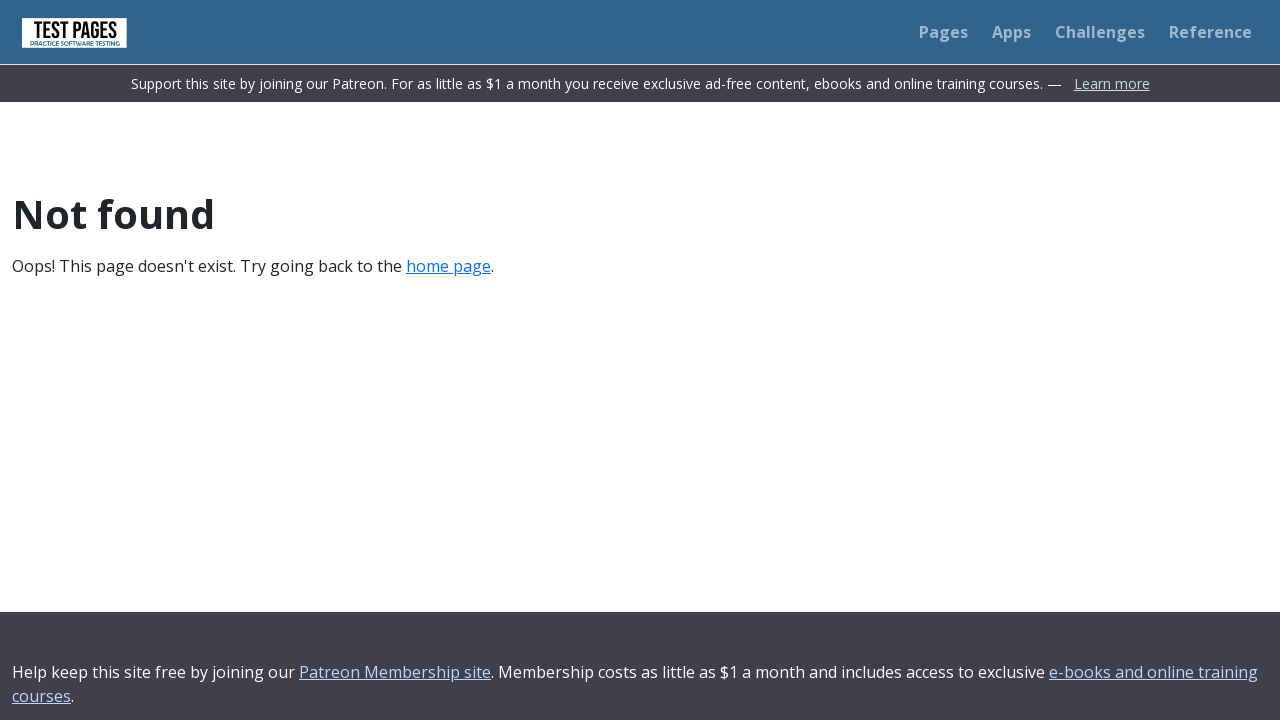

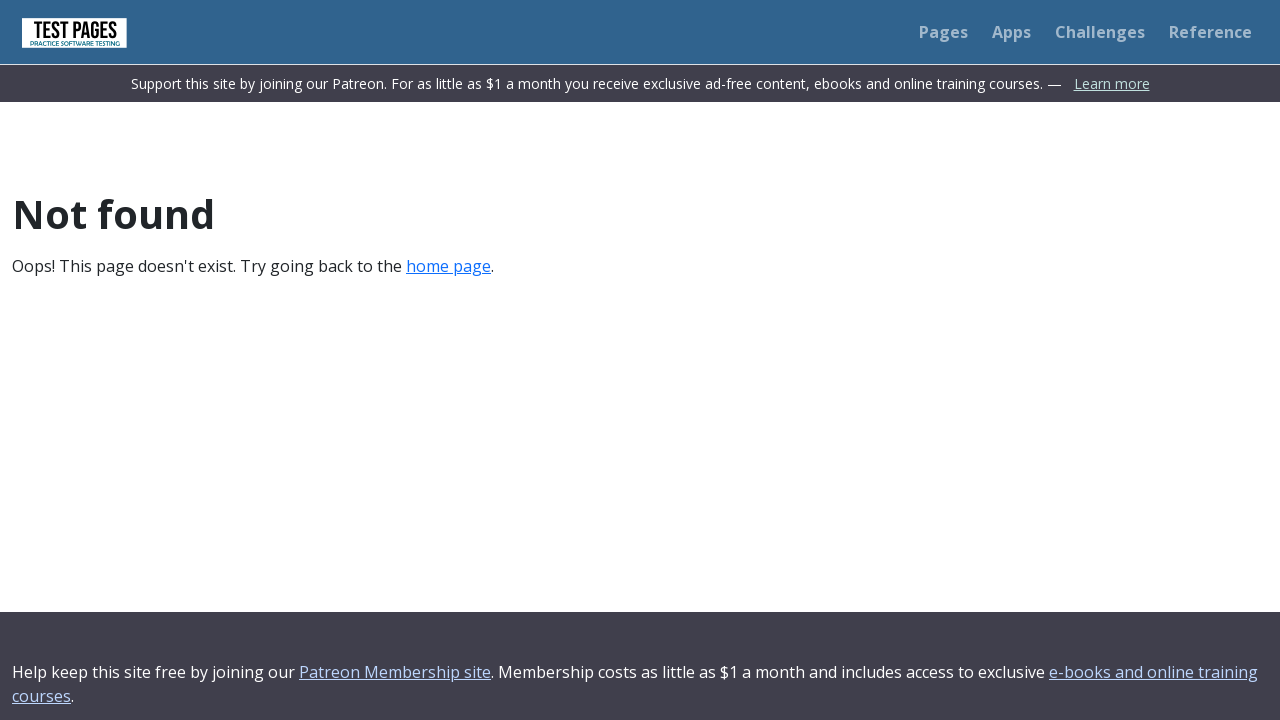